Tests window handling by clicking a link that opens a new window, switching to the new window, verifying content, closing it, and switching back to the original window

Starting URL: http://www.testdiary.com/training/selenium/selenium-test-page/

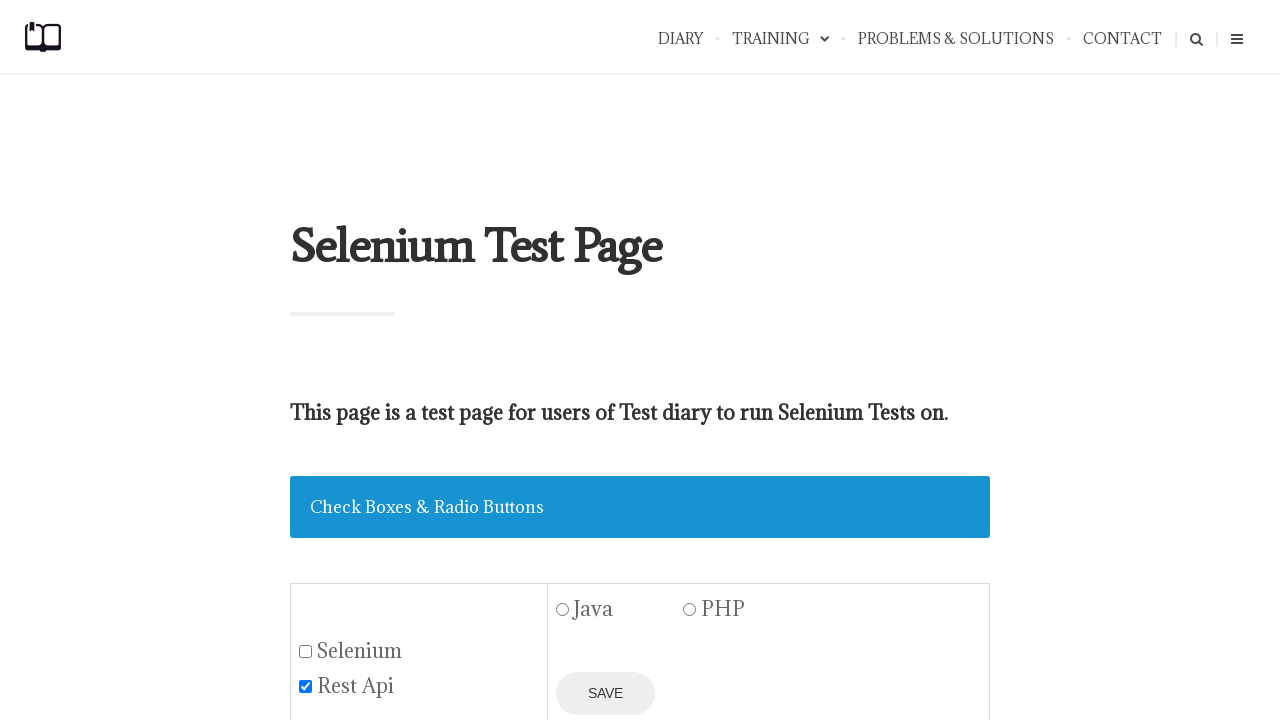

Waited for 'Open page in a new window' link to be available
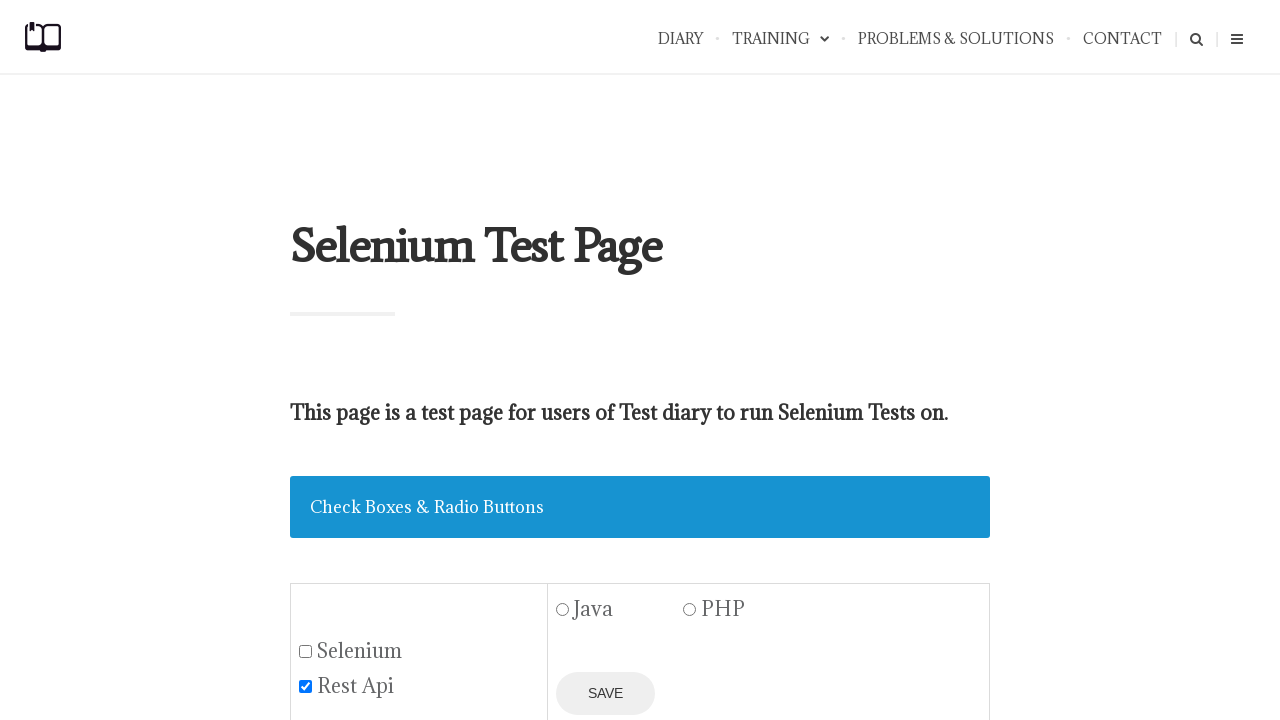

Located 'Open page in a new window' link
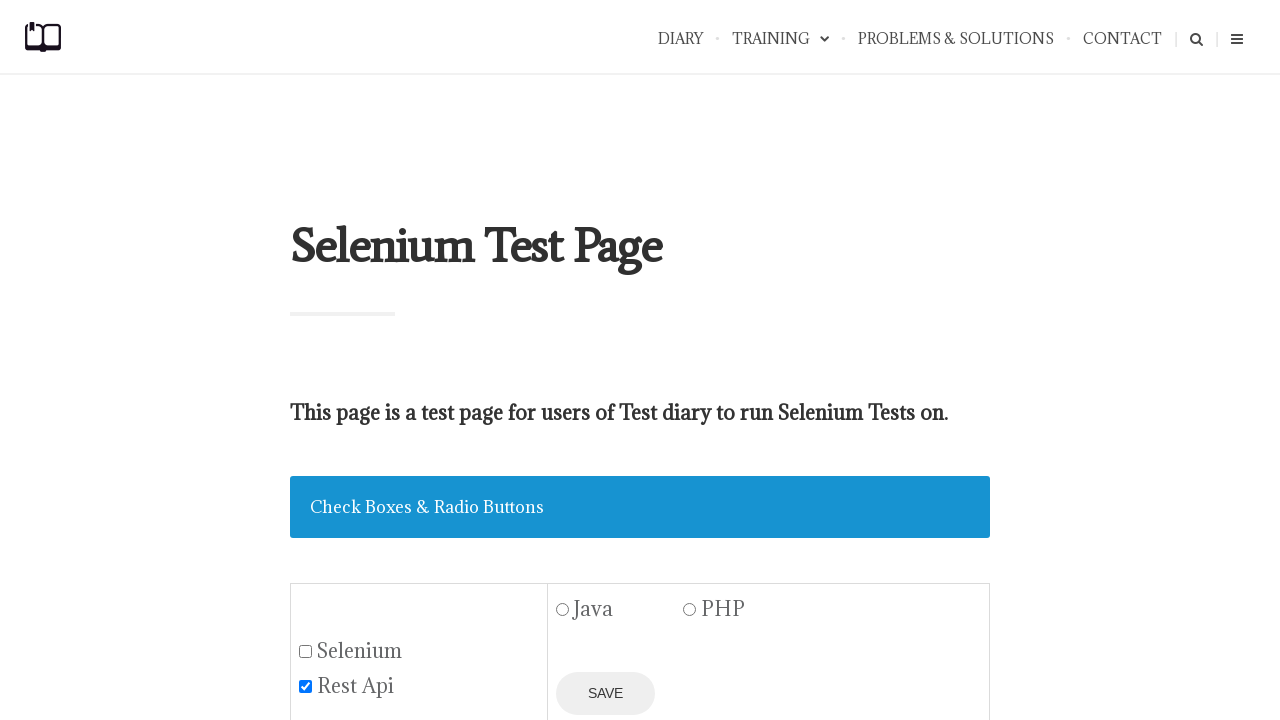

Scrolled link into view
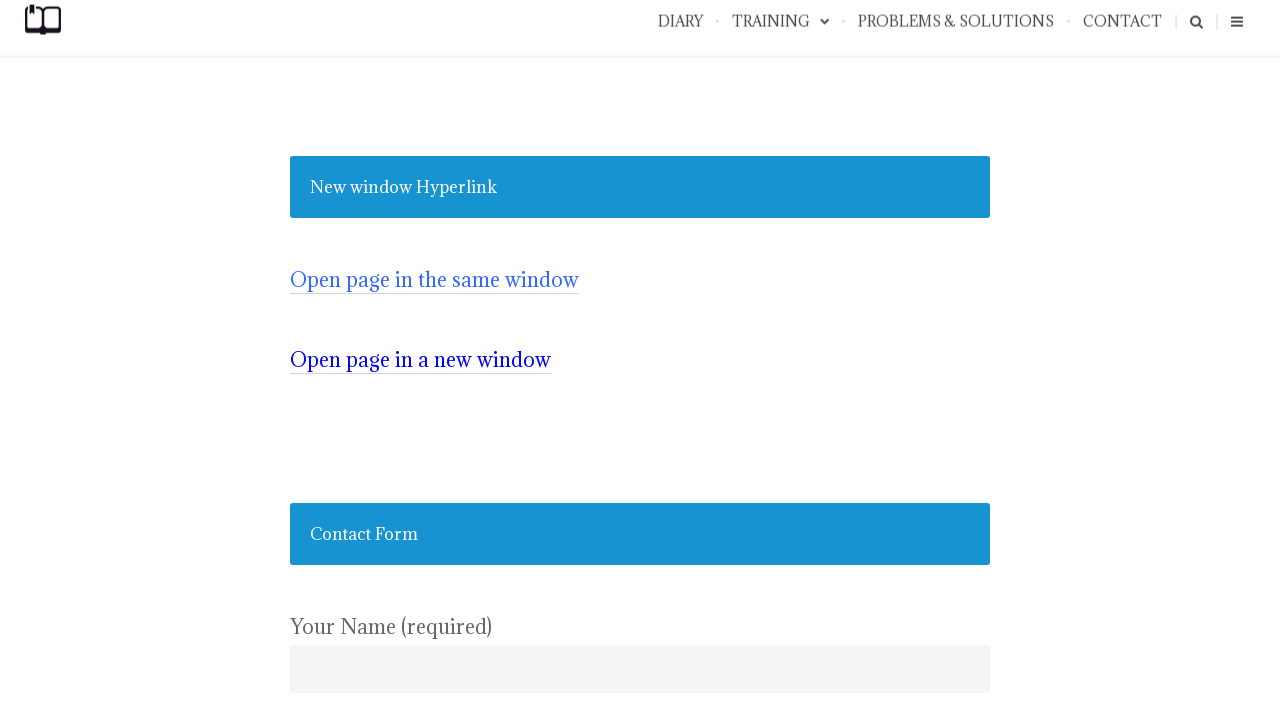

Clicked link to open new window at (420, 360) on internal:text="Open page in a new window"i
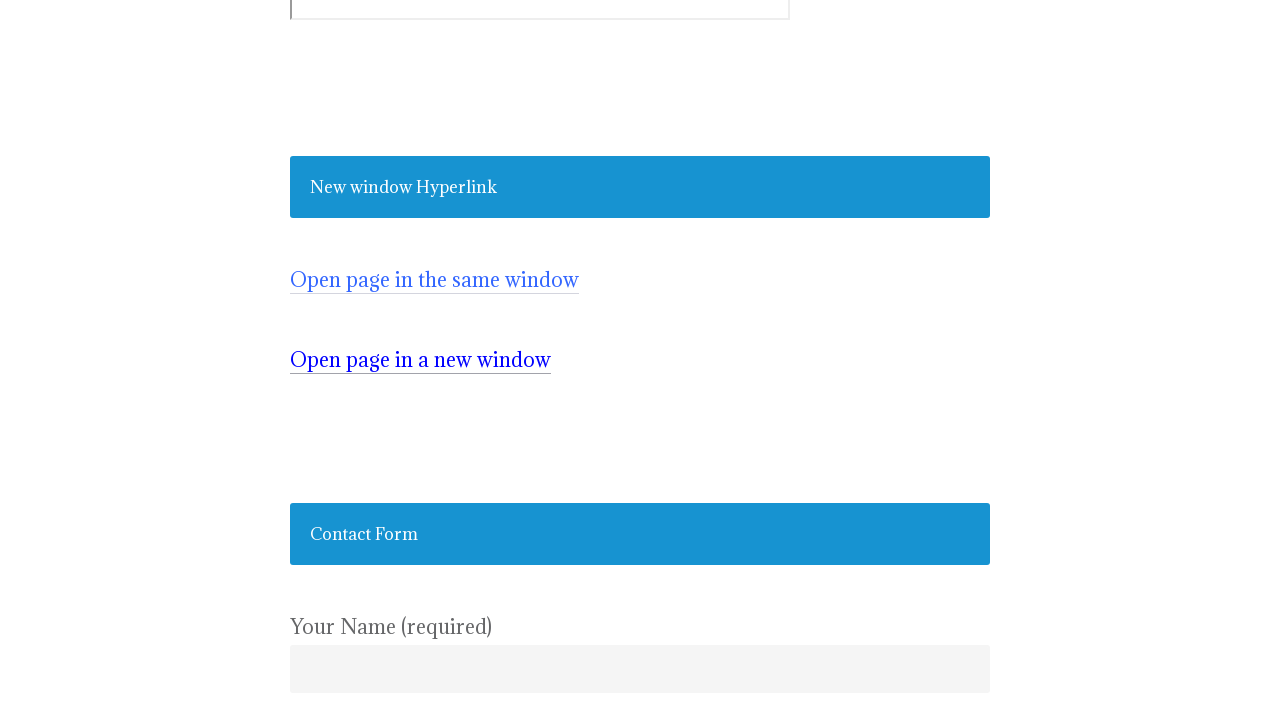

New window opened and captured
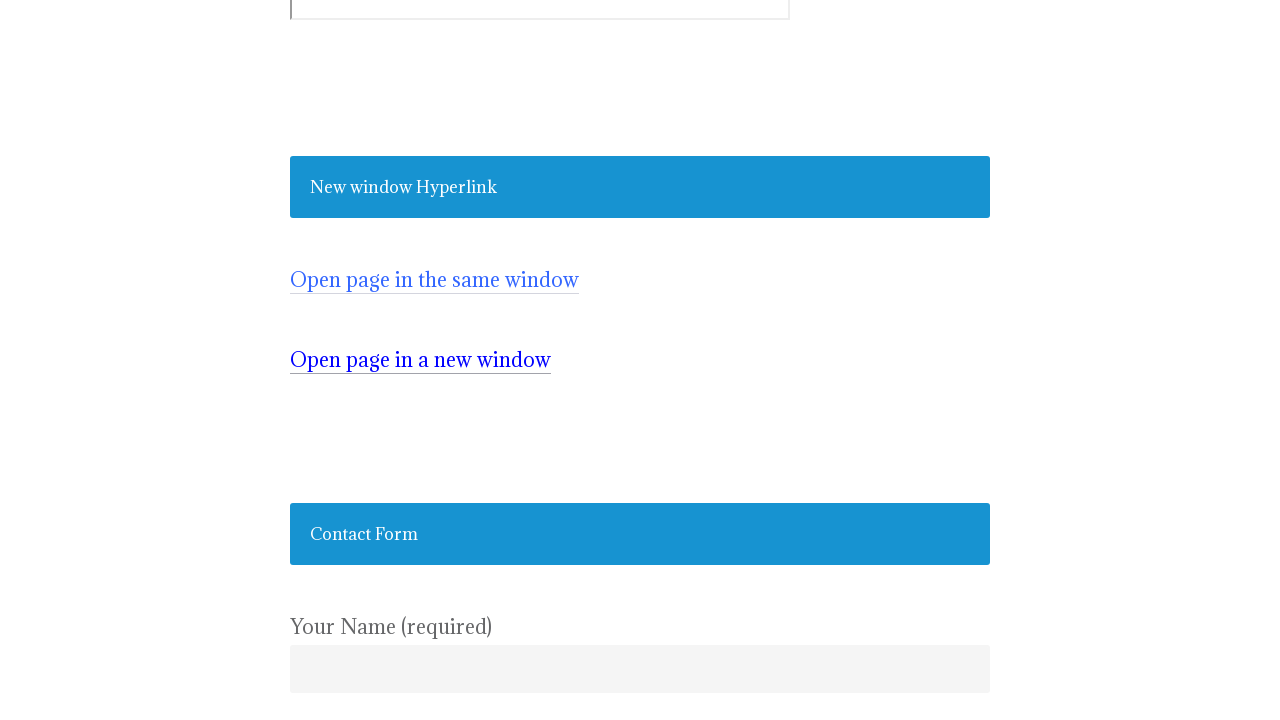

Verified content loaded in new window by finding #testpagelink element
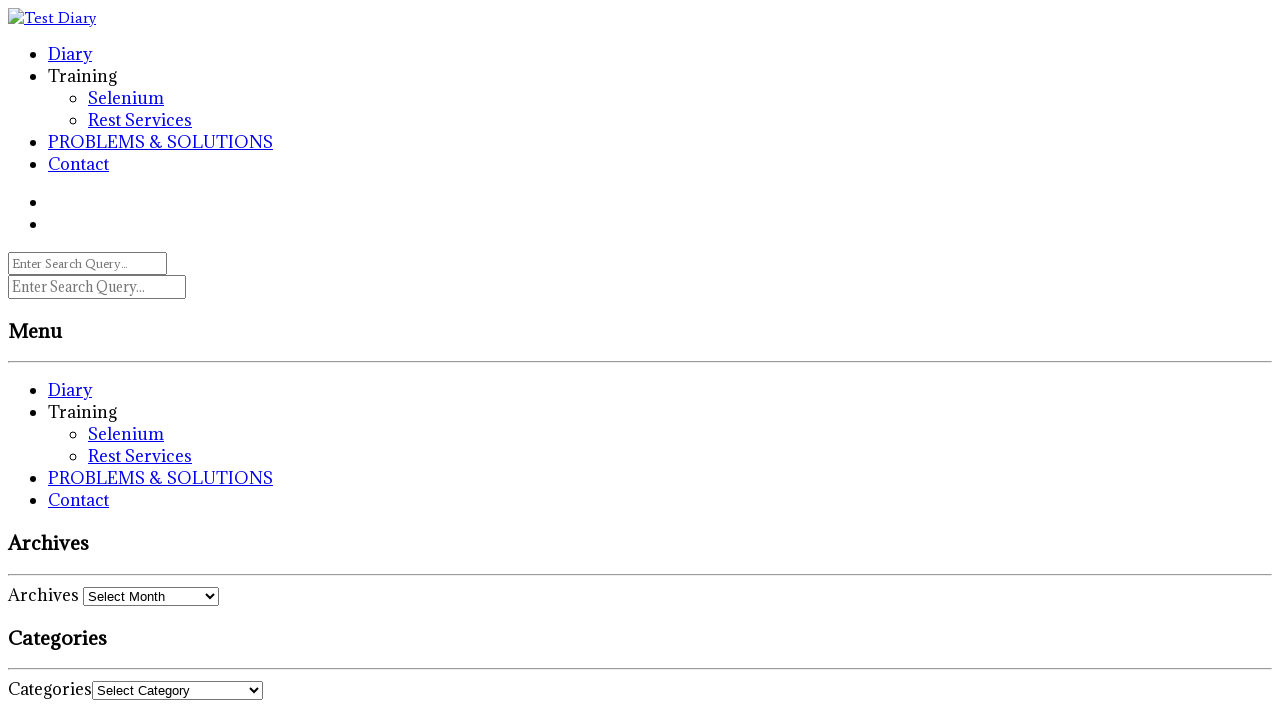

Closed new window
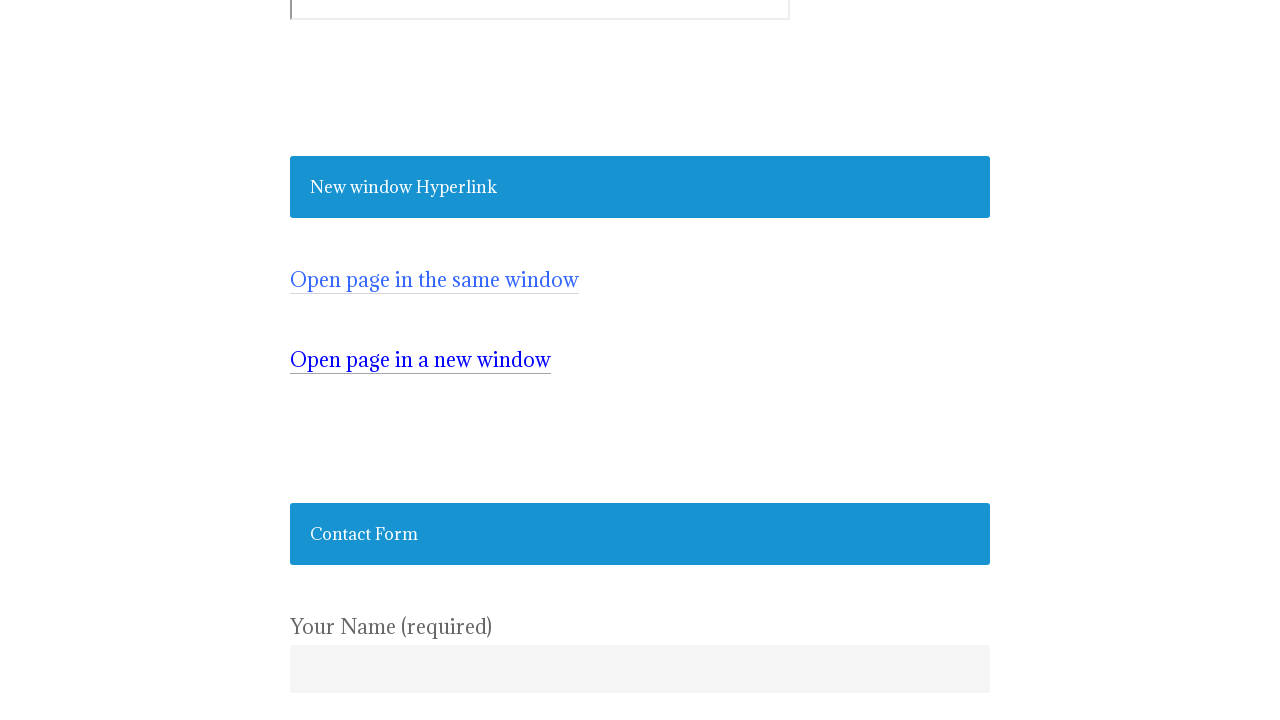

Verified original window is still accessible with link present
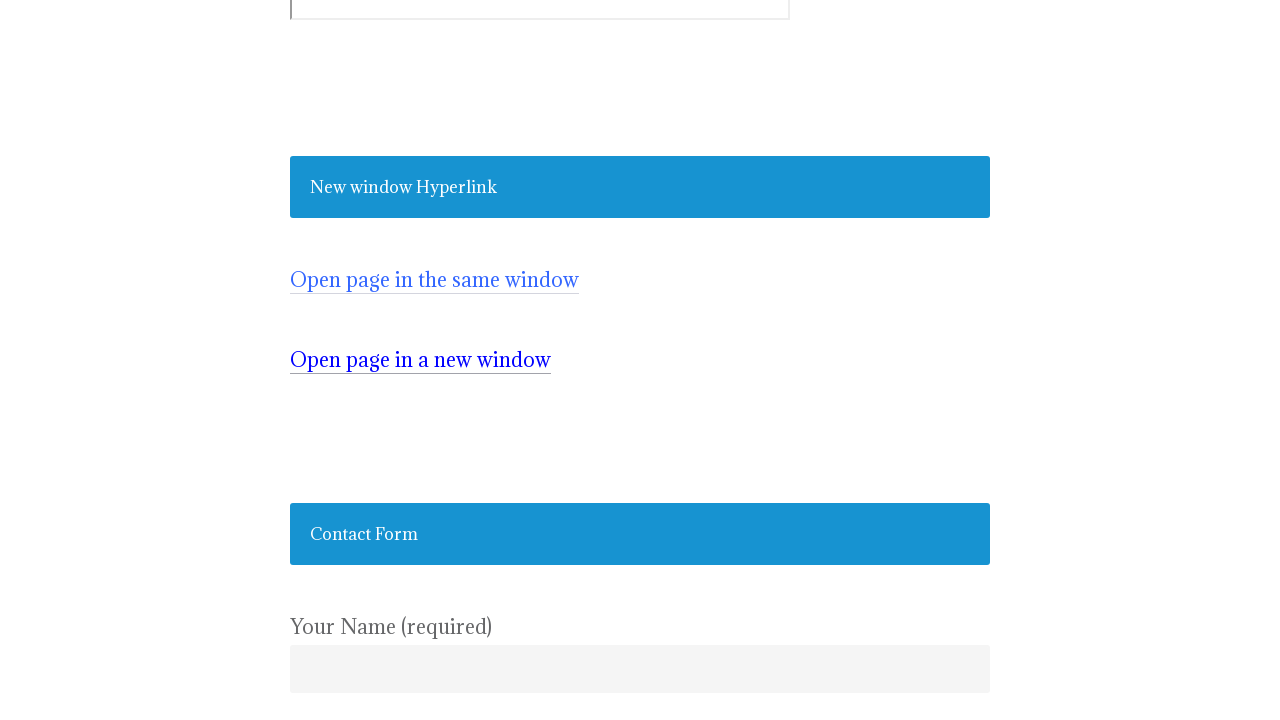

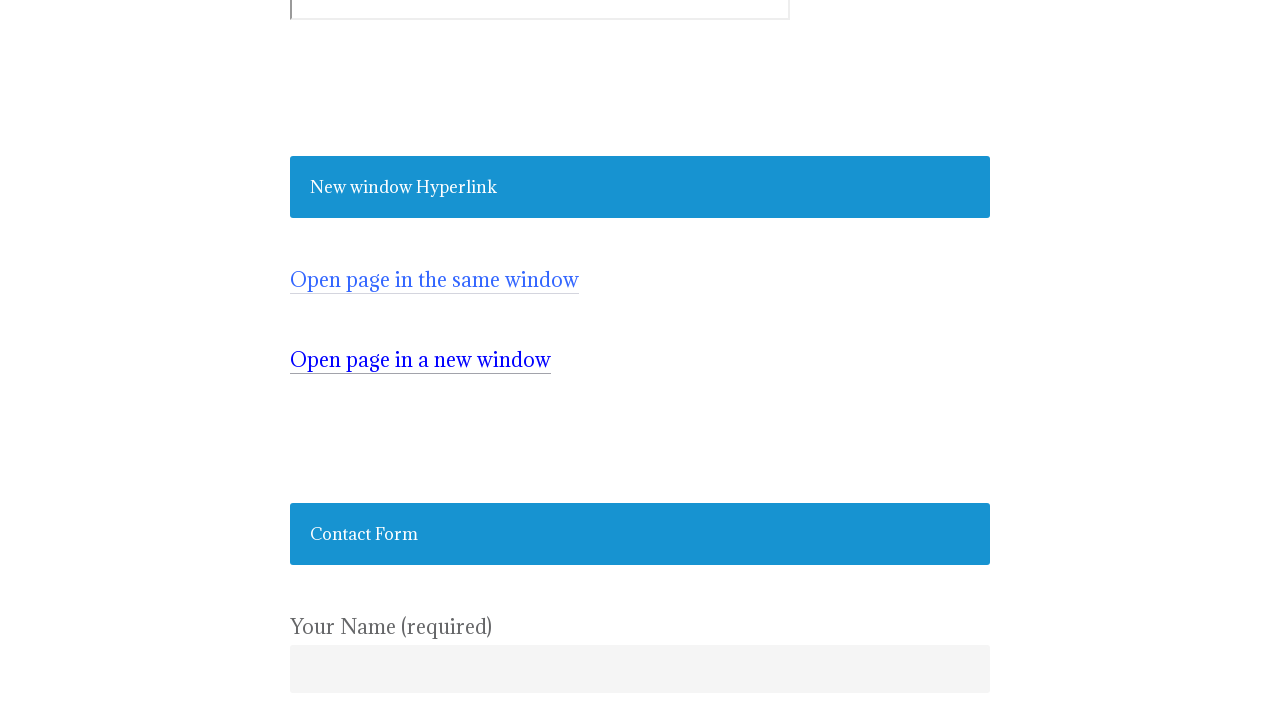